Tests clicking a button that triggers a JavaScript alert dialog and accepting/dismissing the alert

Starting URL: https://formy-project.herokuapp.com/switch-window

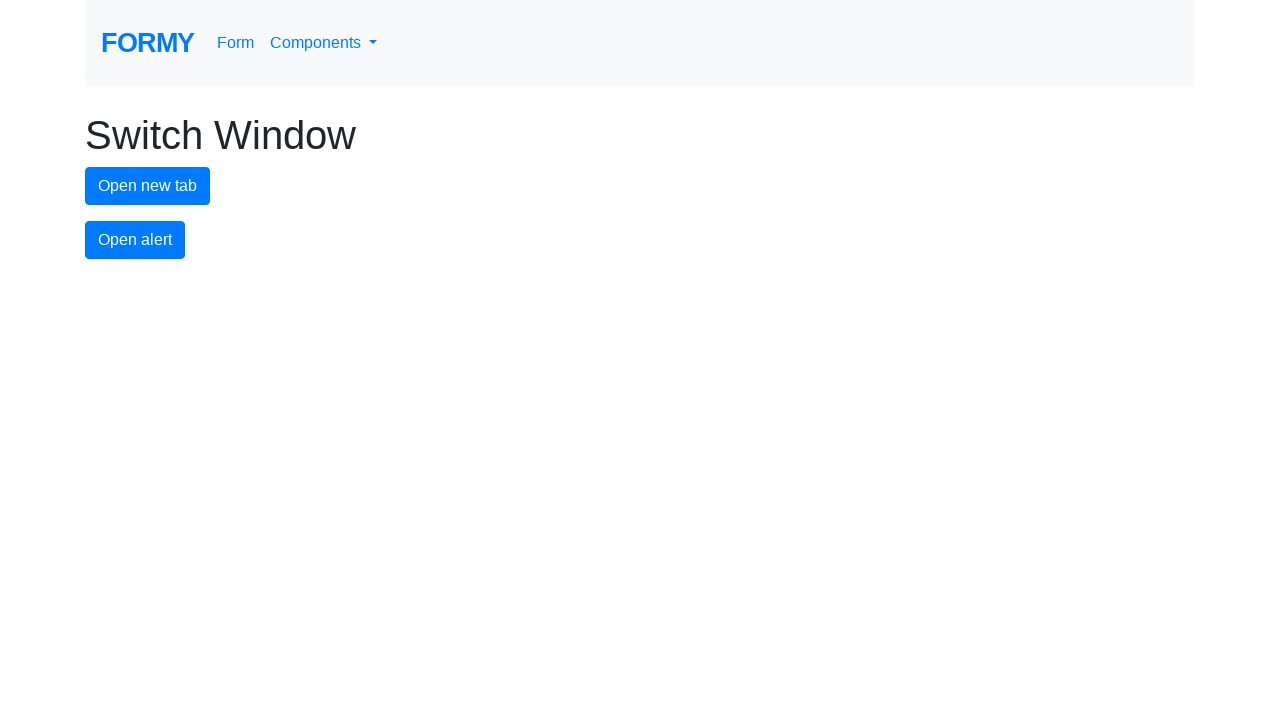

Set up dialog handler to accept alerts
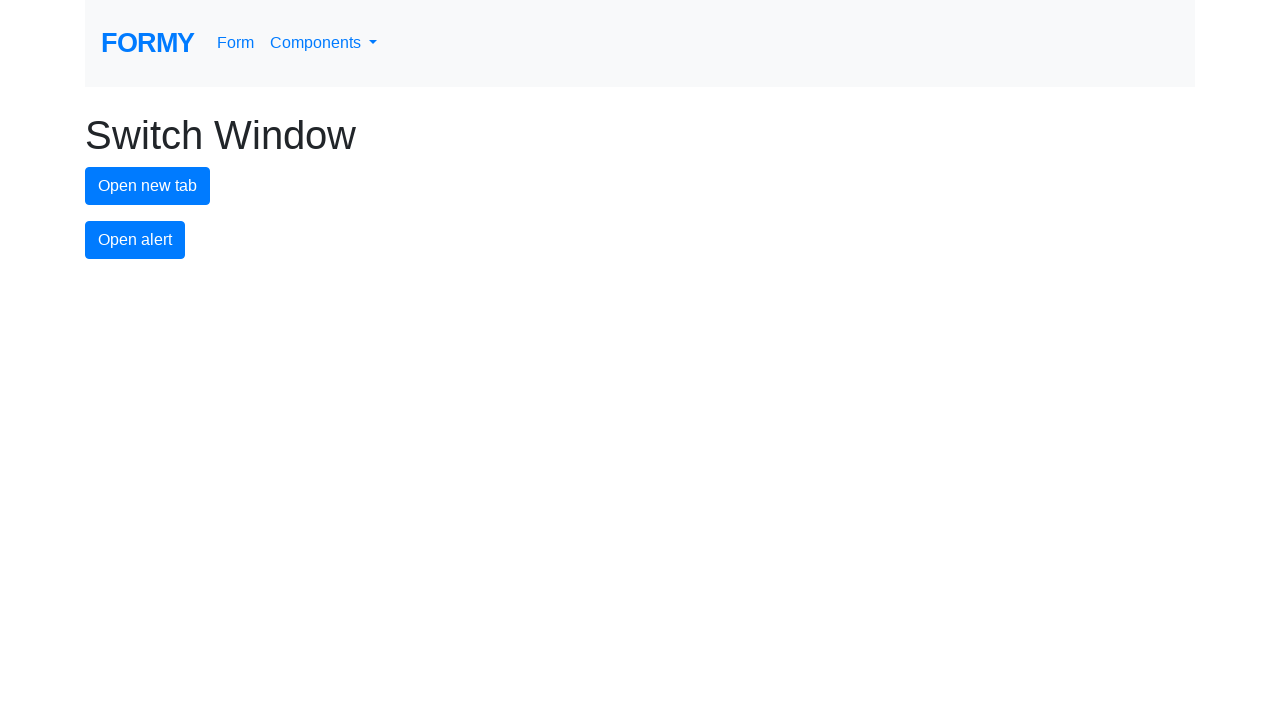

Clicked alert button to trigger JavaScript alert dialog at (135, 240) on #alert-button
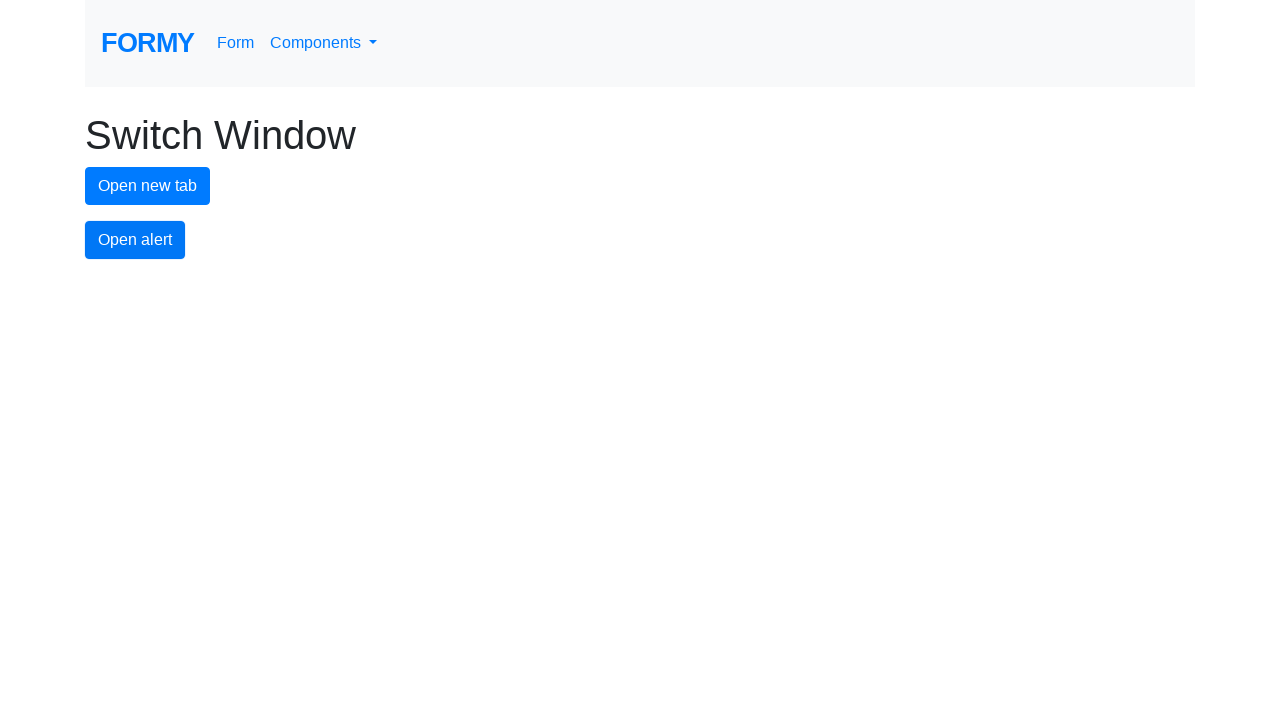

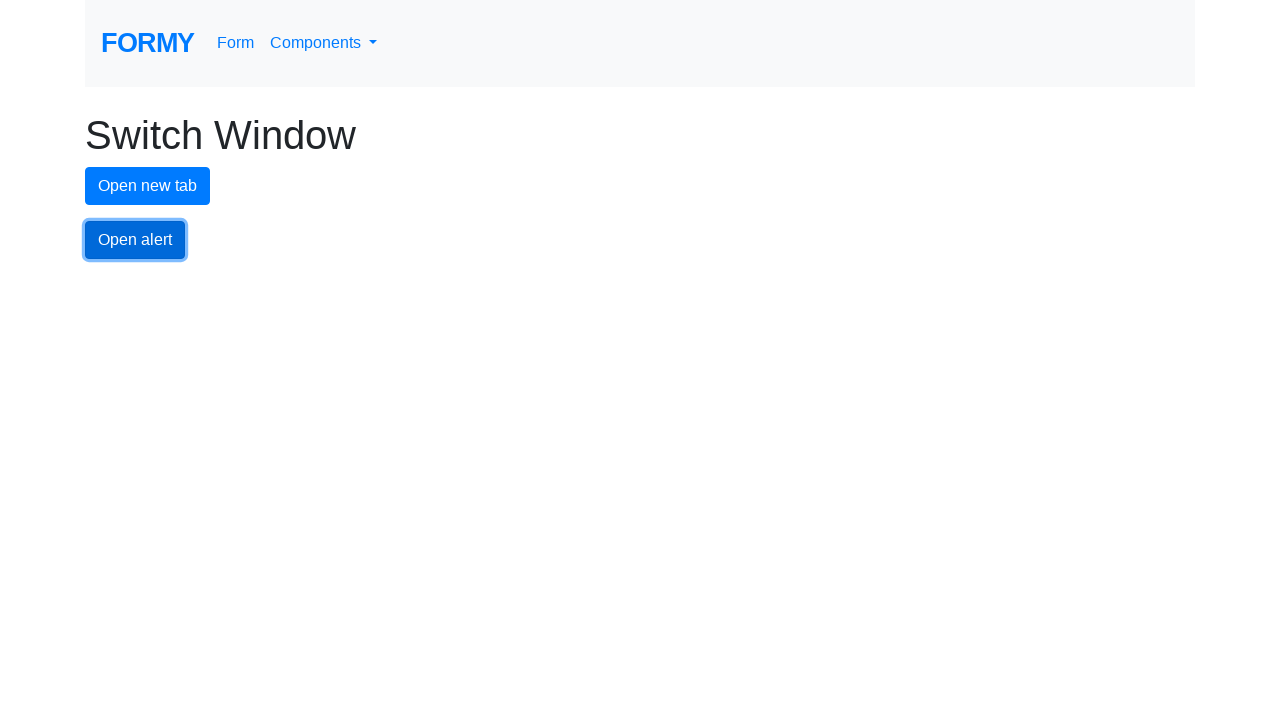